Tests navigation to Browse Languages menu, then submenu J, and verifies that the page displays text indicating all languages starting with letter J are shown sorted by Language.

Starting URL: http://www.99-bottles-of-beer.net/

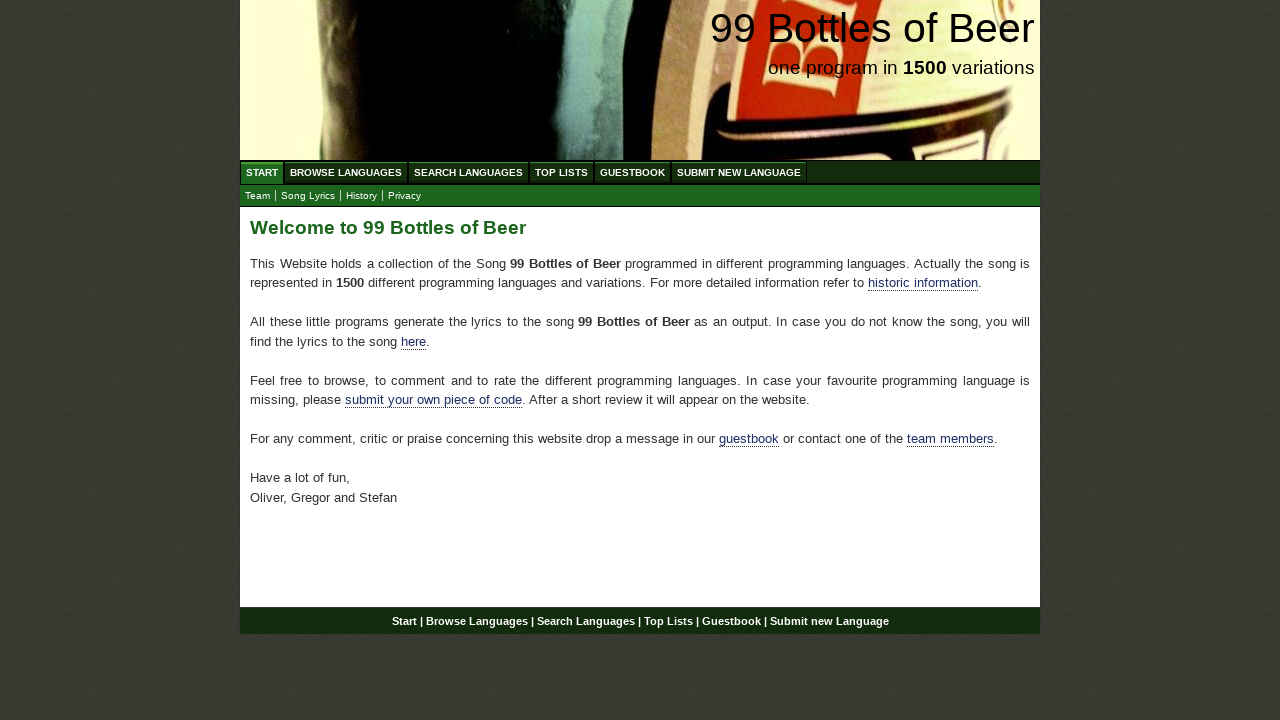

Clicked BROWSE LANGUAGES menu at (346, 172) on a[href='/abc.html']
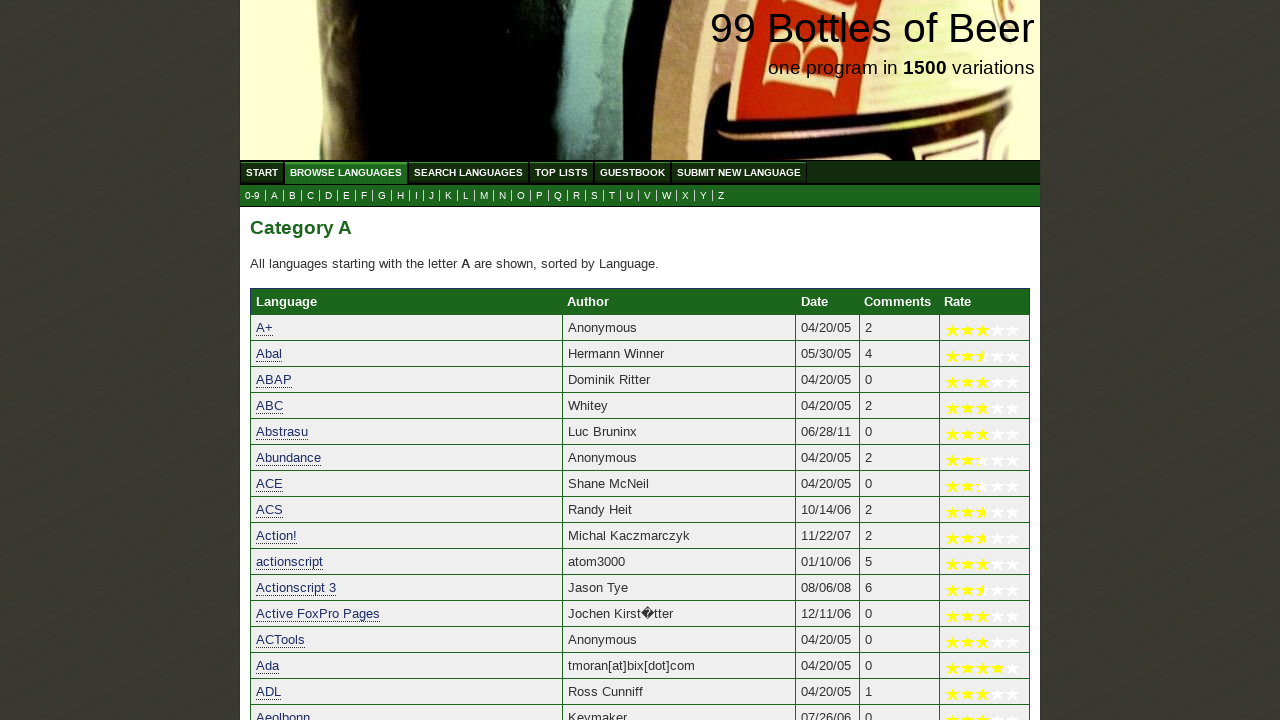

Clicked submenu J at (432, 196) on a[href='j.html']
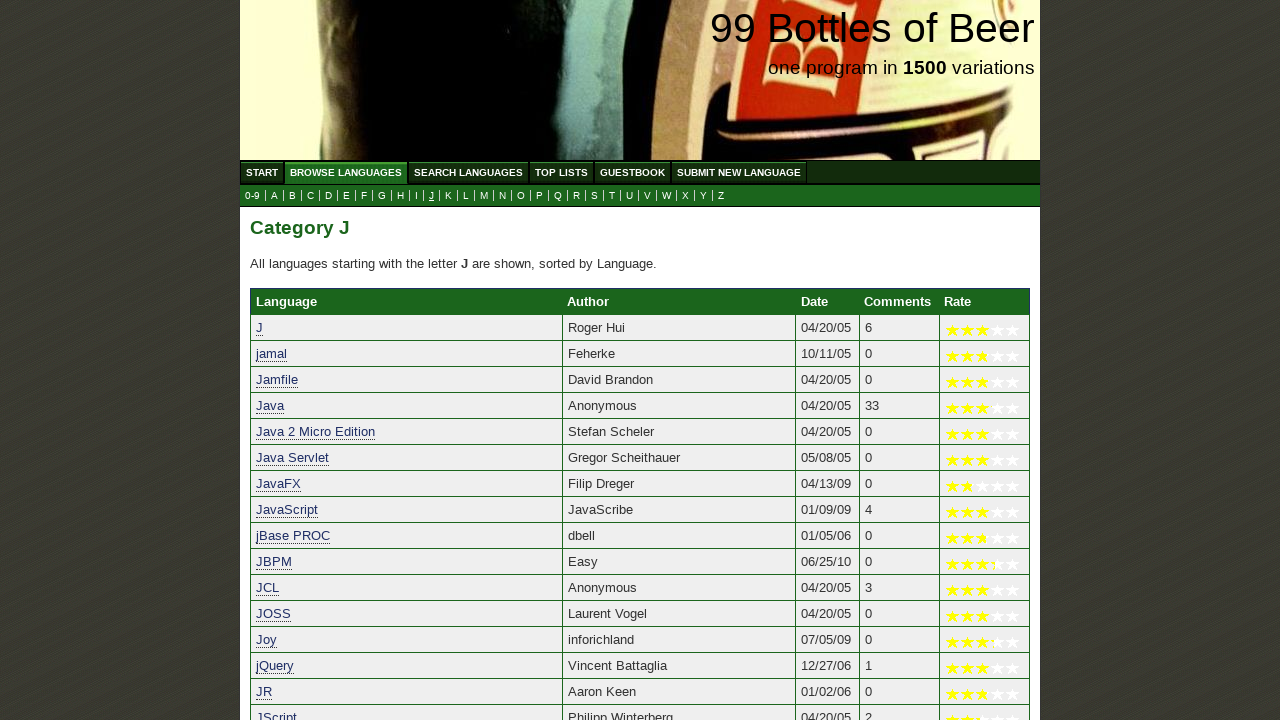

Header text 'All languages starting with the letter' is visible
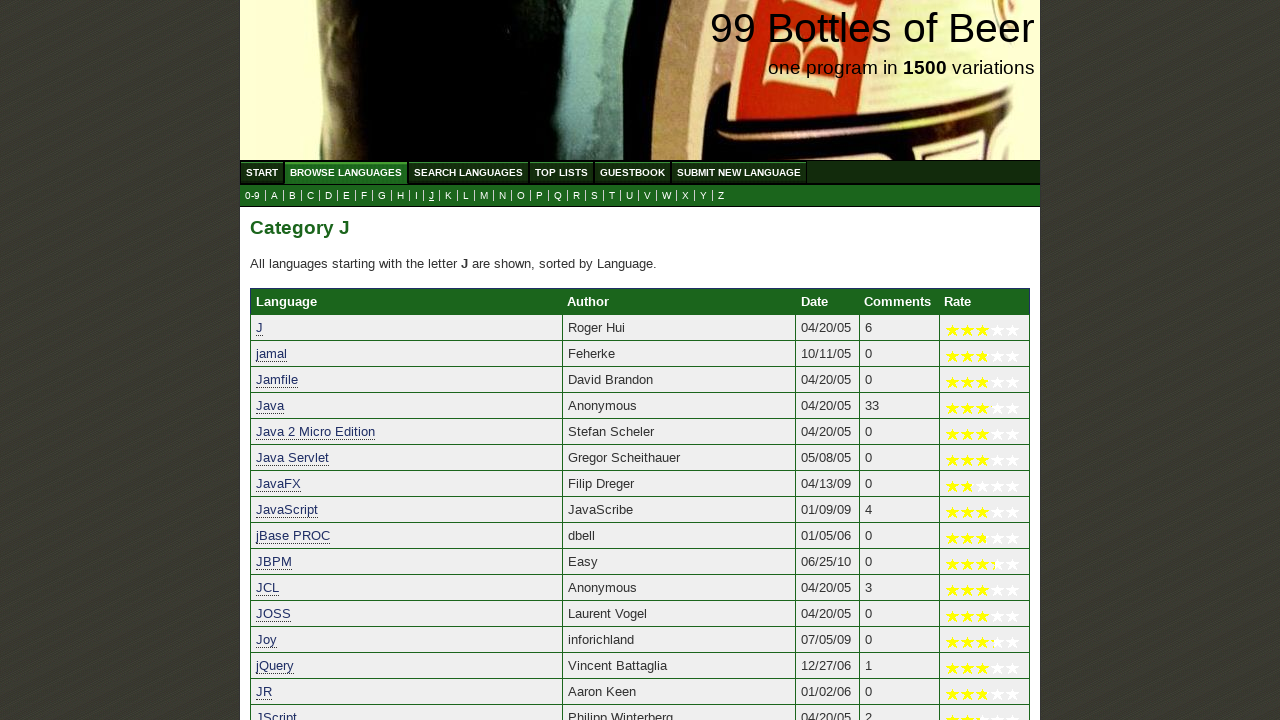

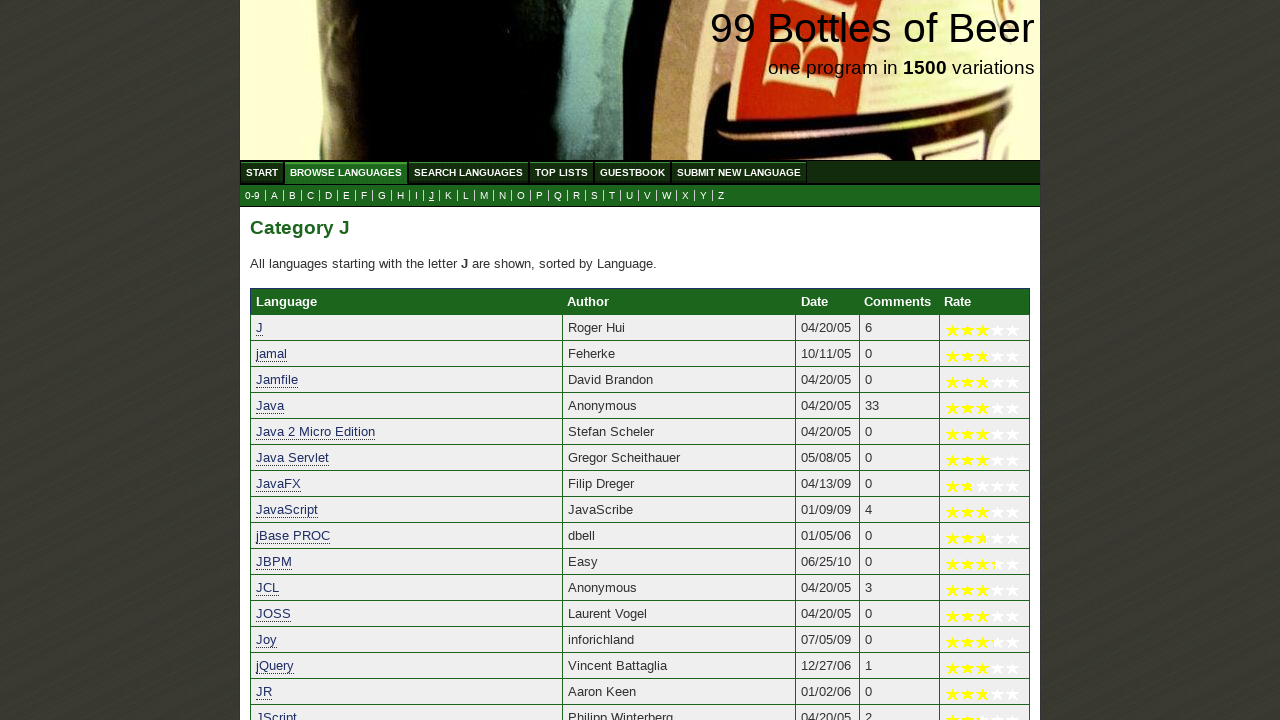